Tests window handling functionality by clicking a button that opens a new window and switching between windows

Starting URL: https://www.leafground.com/window.xhtml

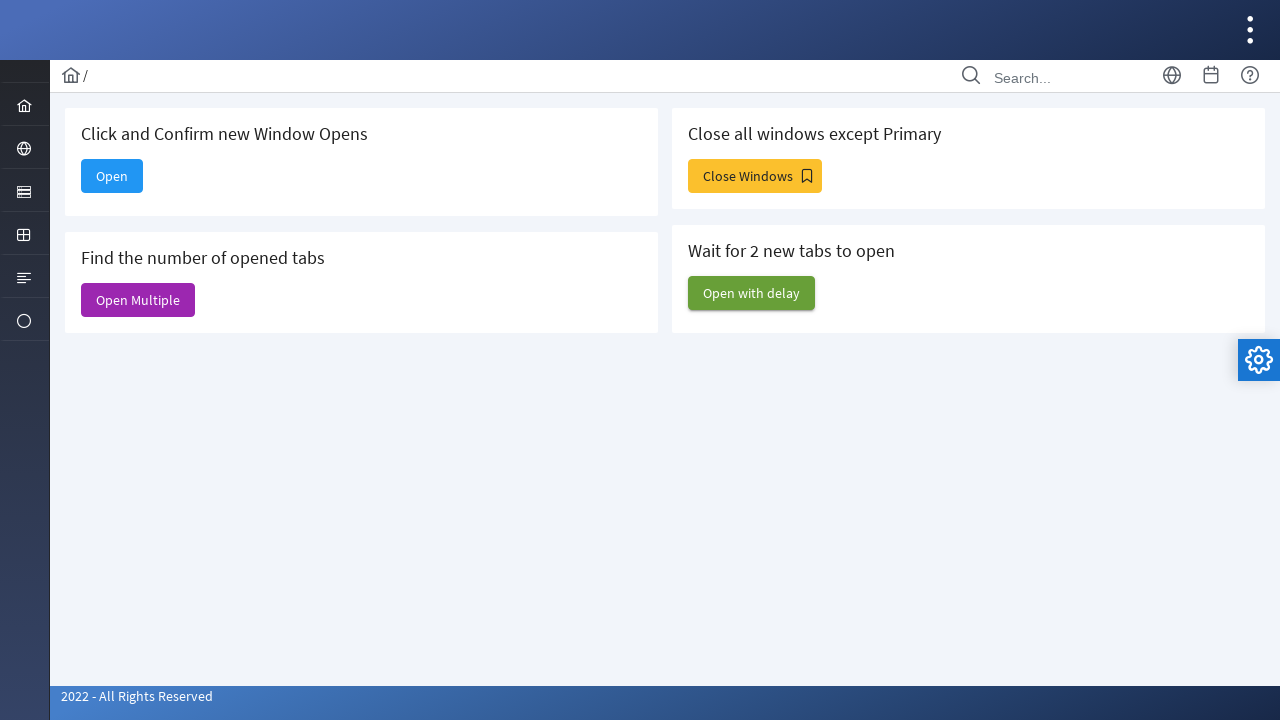

Clicked 'Open' button to open new window at (112, 176) on xpath=//span[text()='Open']
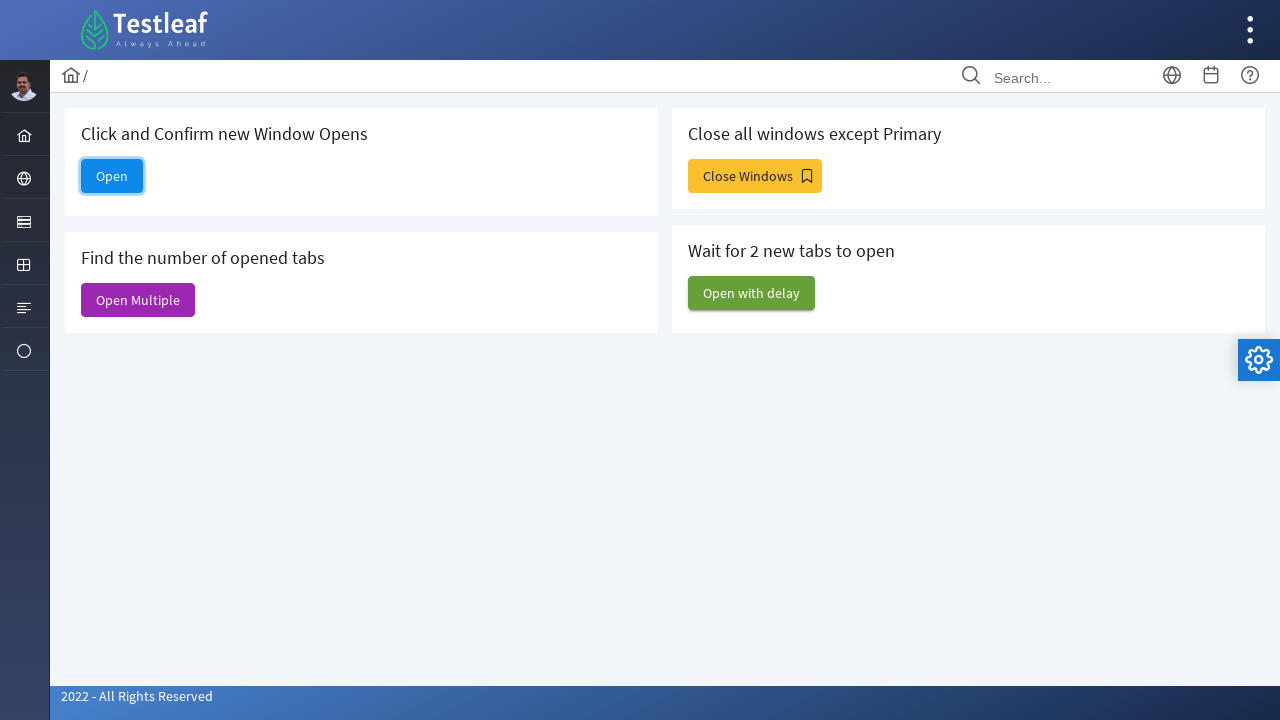

New window opened and captured
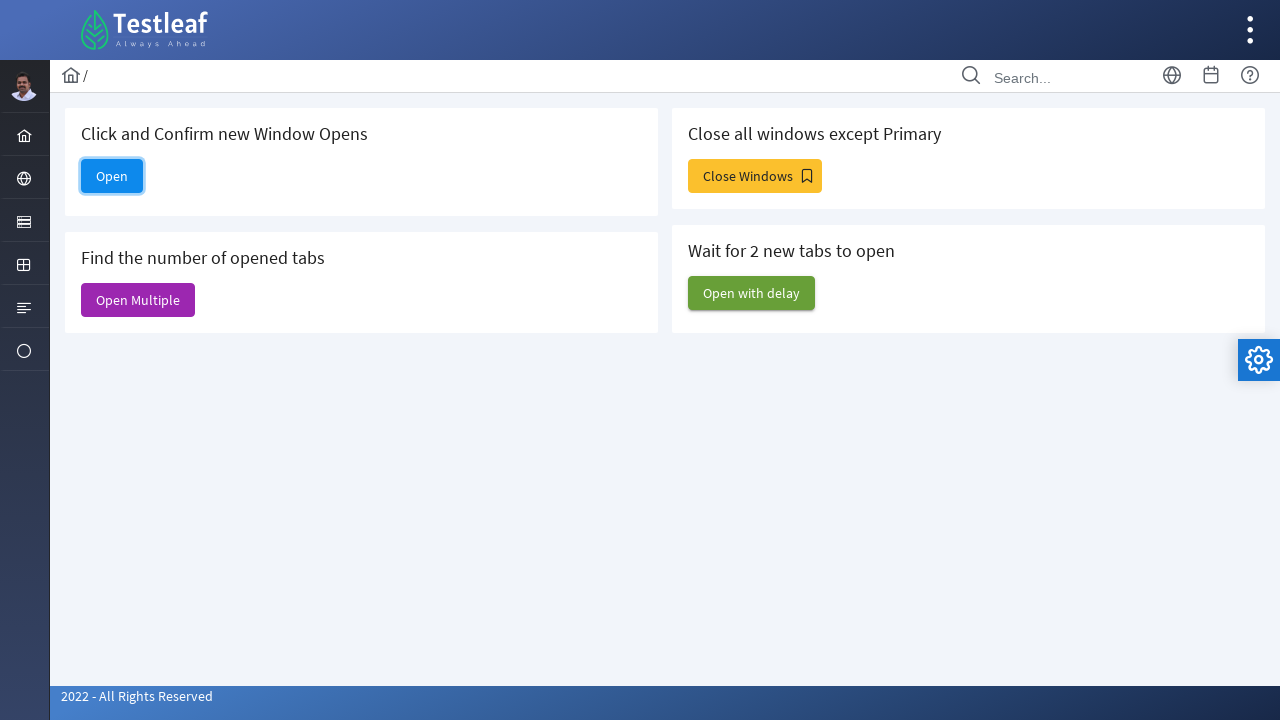

Logged original page URL: https://www.leafground.com/window.xhtml;jsessionid=node08e7q0u1rkbse1i0b0q413nmye13046233.node0
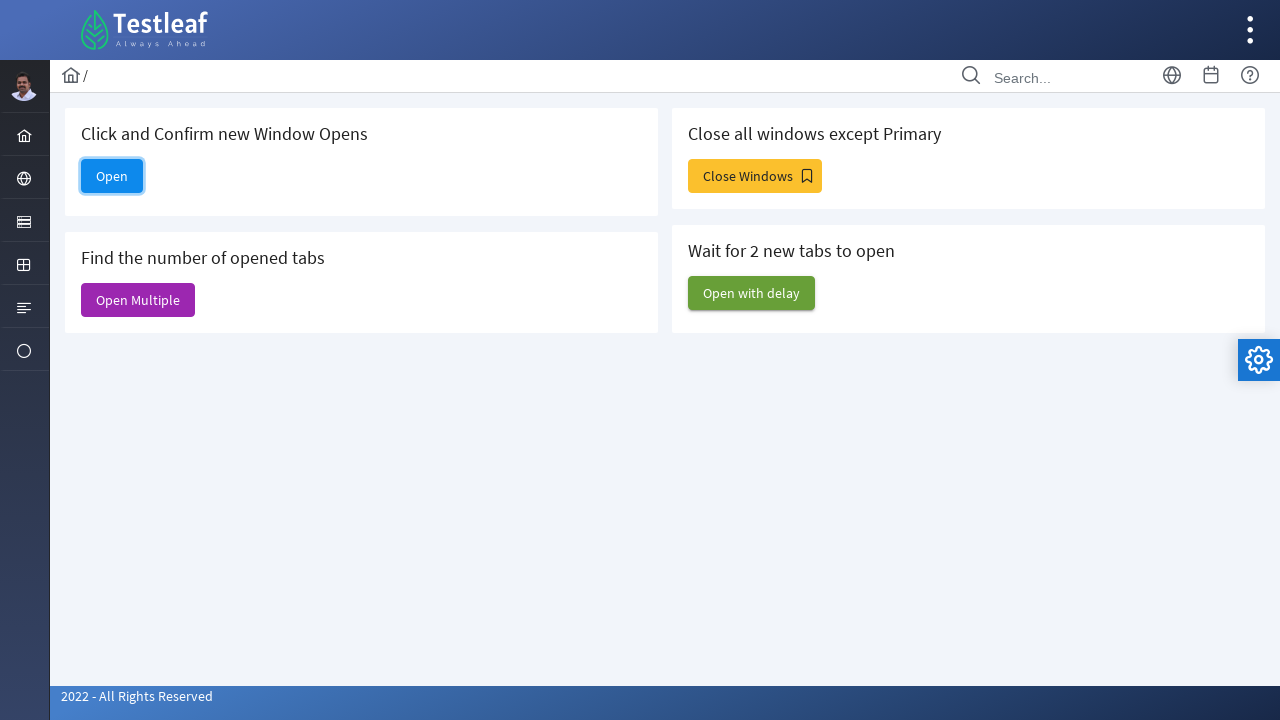

Logged new page URL: https://www.leafground.com/dashboard.xhtml
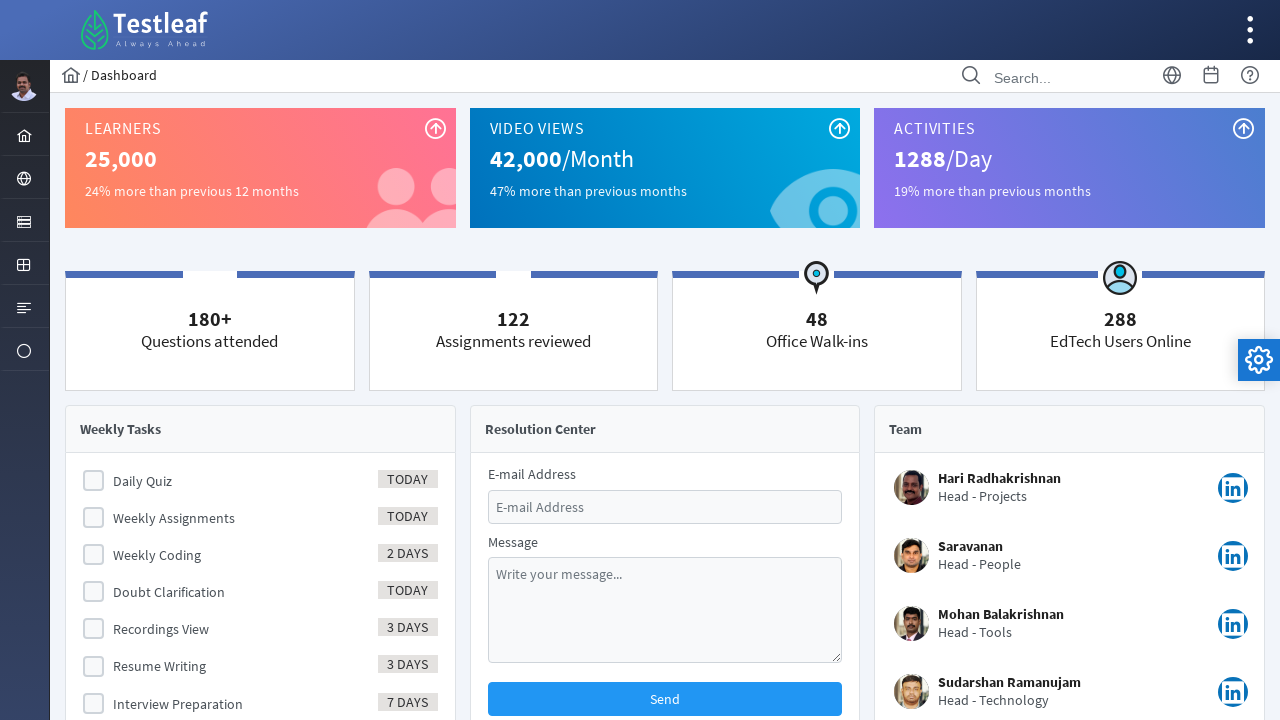

New page fully loaded
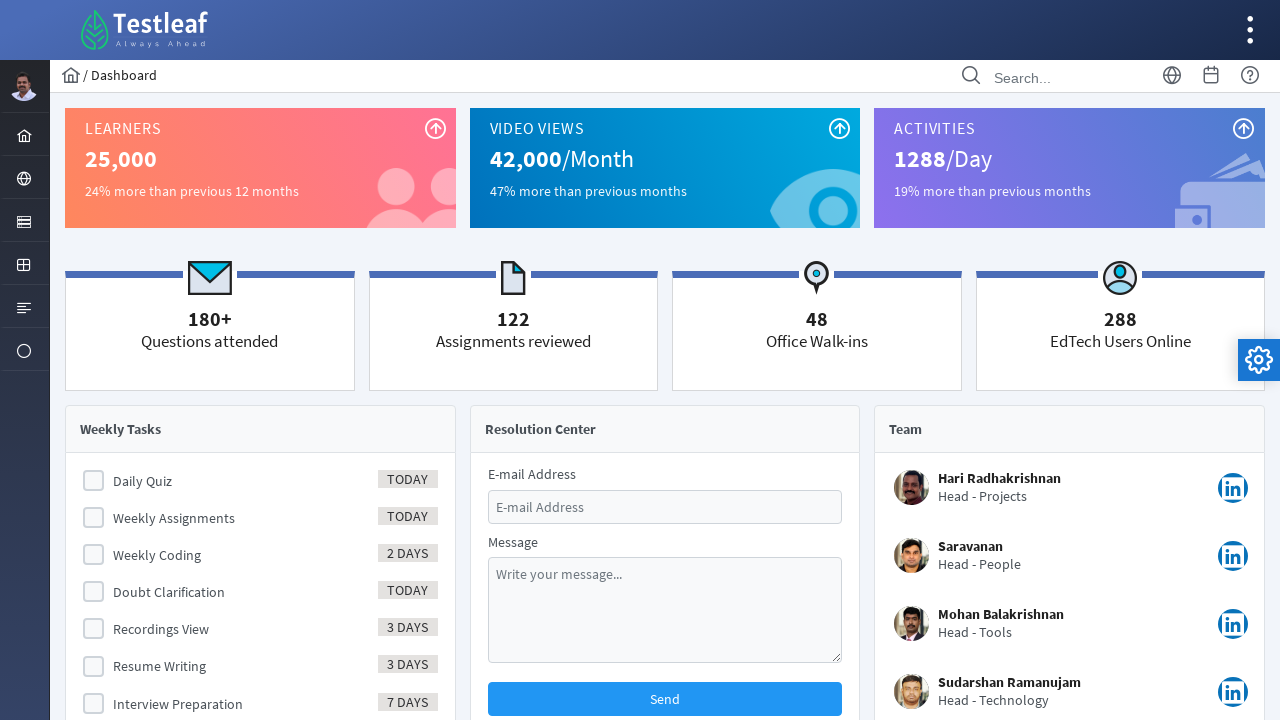

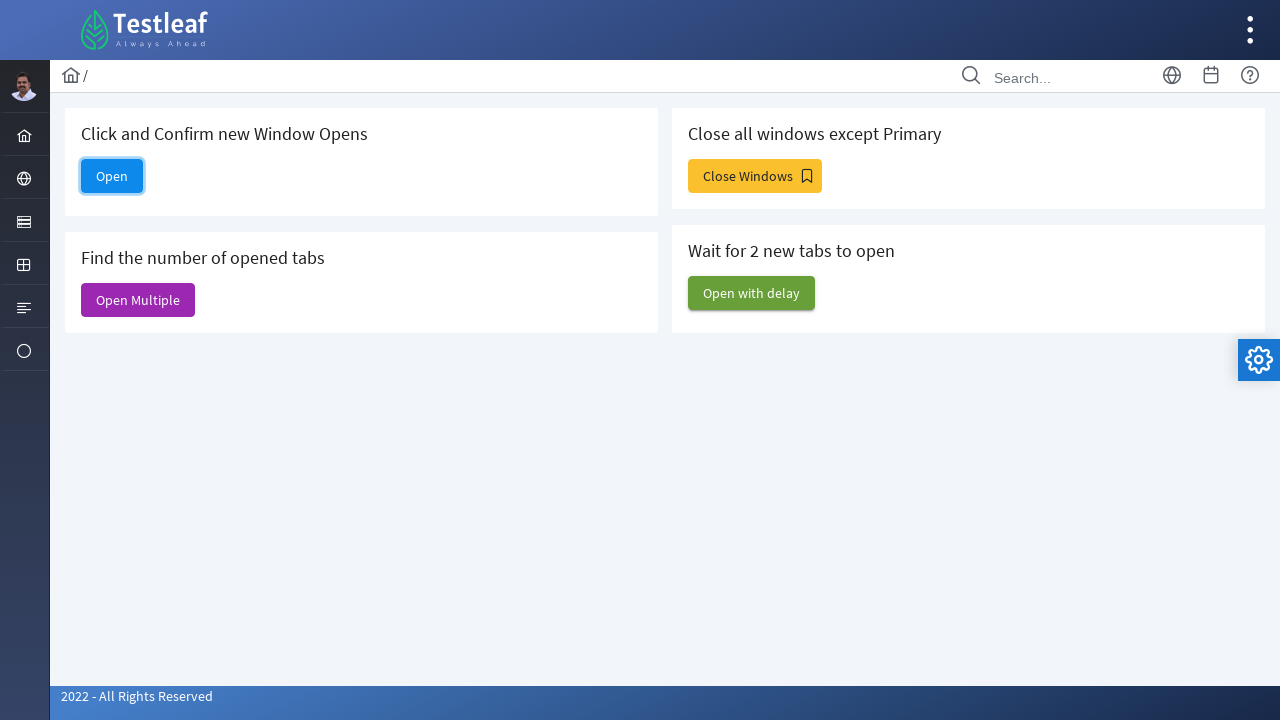